Tests un-marking items as complete by unchecking their checkboxes

Starting URL: https://demo.playwright.dev/todomvc

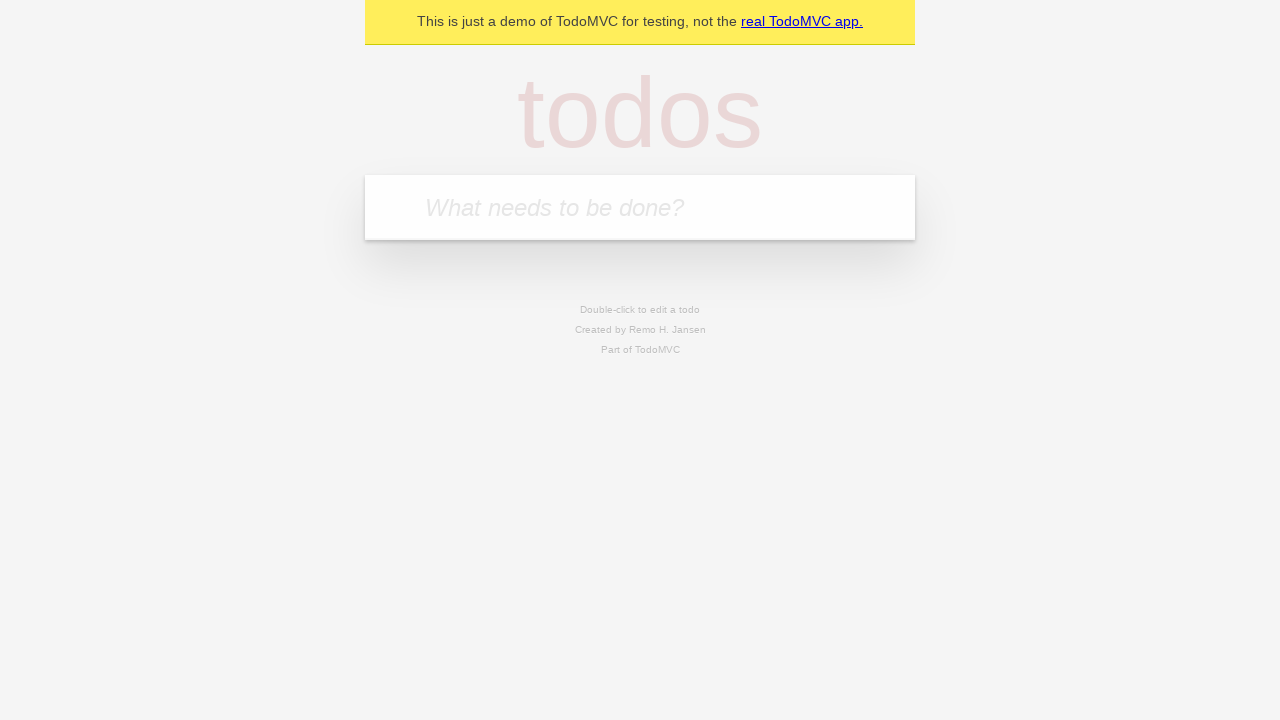

Filled todo input field with 'buy some cheese' on internal:attr=[placeholder="What needs to be done?"i]
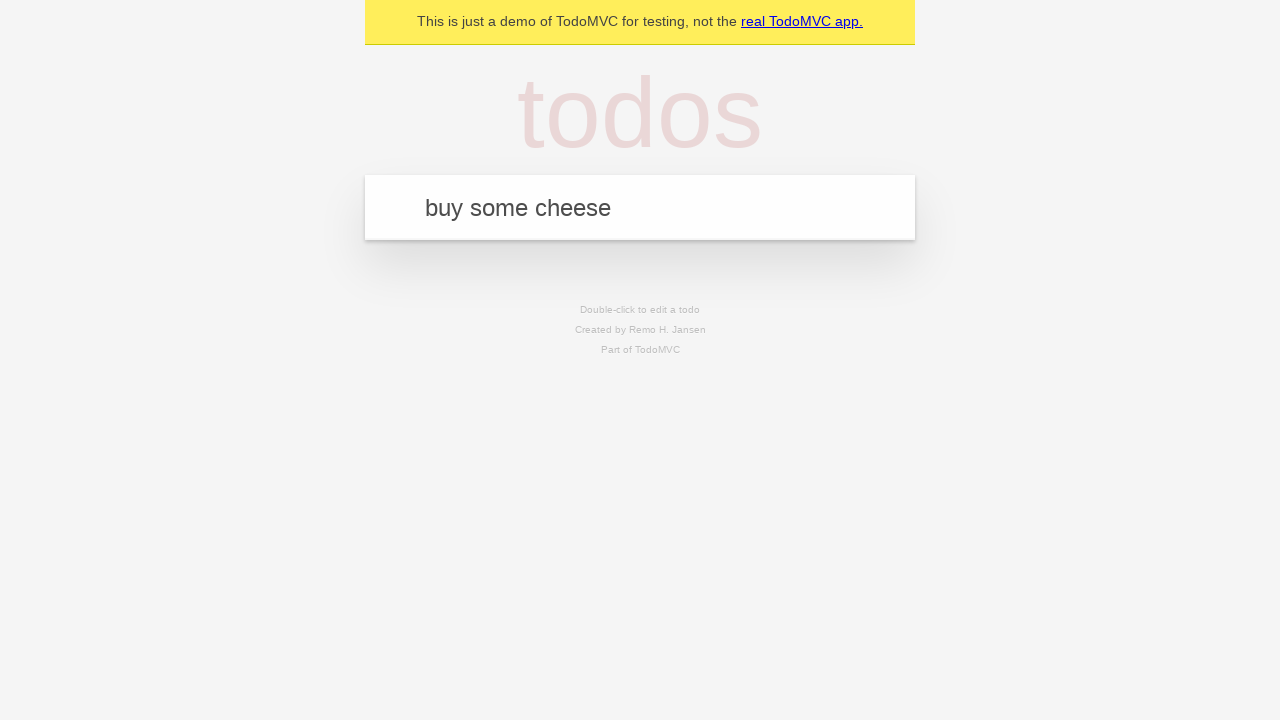

Pressed Enter to add 'buy some cheese' to the todo list on internal:attr=[placeholder="What needs to be done?"i]
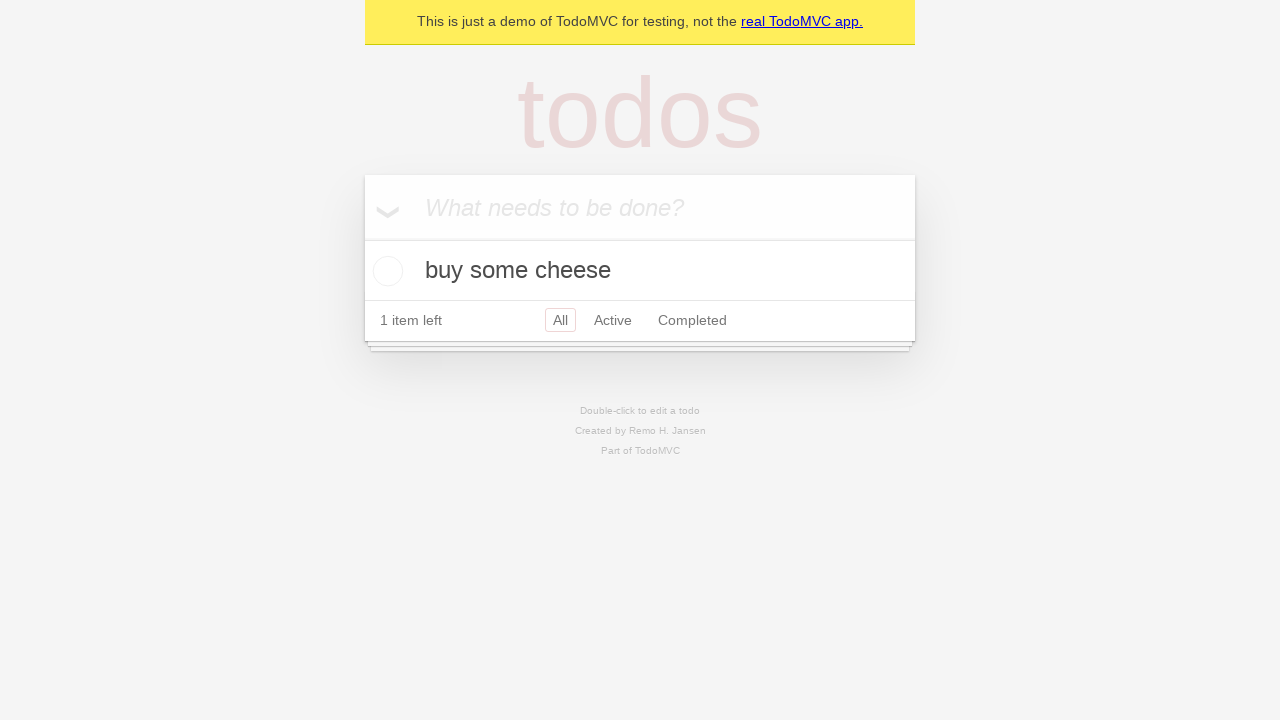

Filled todo input field with 'feed the cat' on internal:attr=[placeholder="What needs to be done?"i]
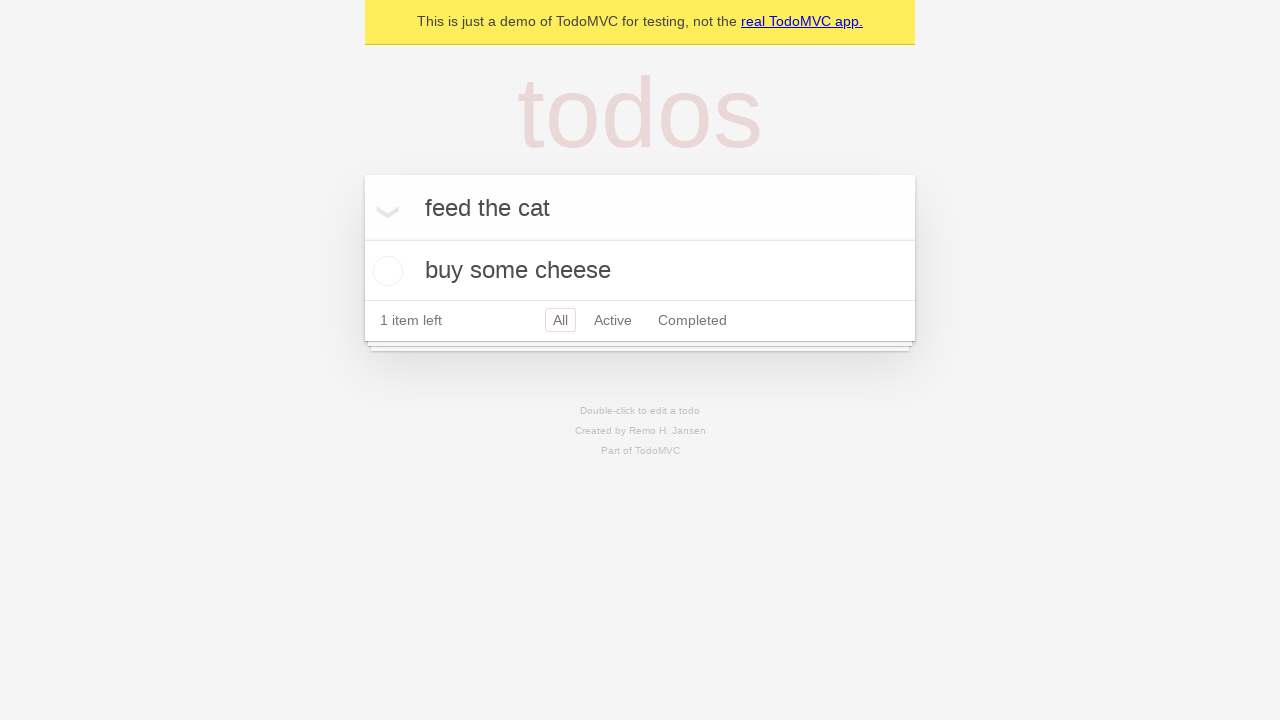

Pressed Enter to add 'feed the cat' to the todo list on internal:attr=[placeholder="What needs to be done?"i]
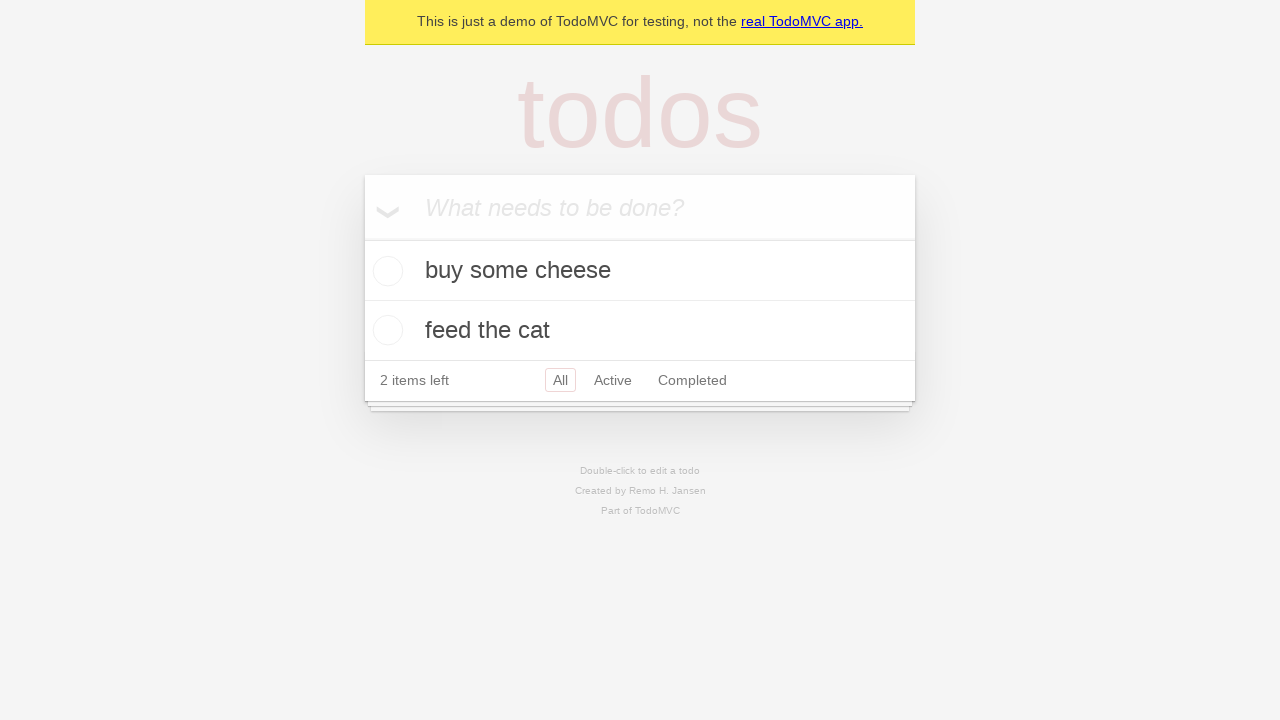

Waited for two todo items to be present in the DOM
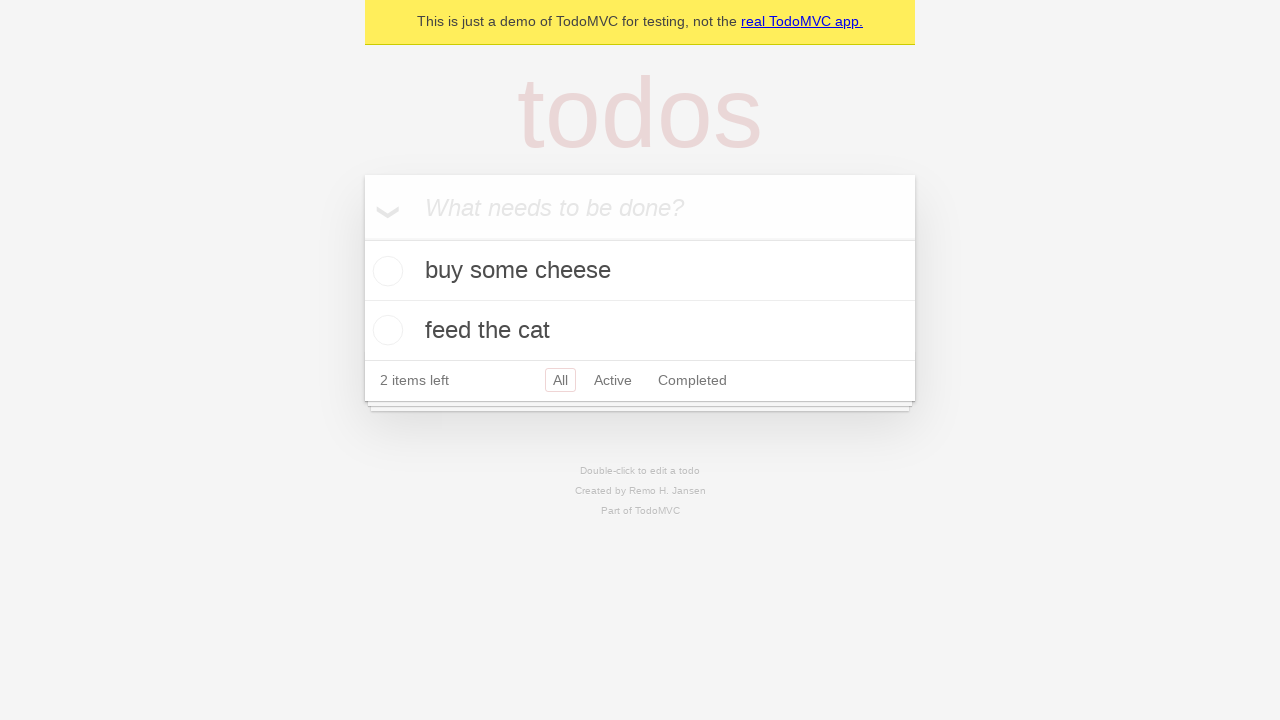

Checked the checkbox of the first todo item to mark it as complete at (385, 271) on internal:testid=[data-testid="todo-item"s] >> nth=0 >> internal:role=checkbox
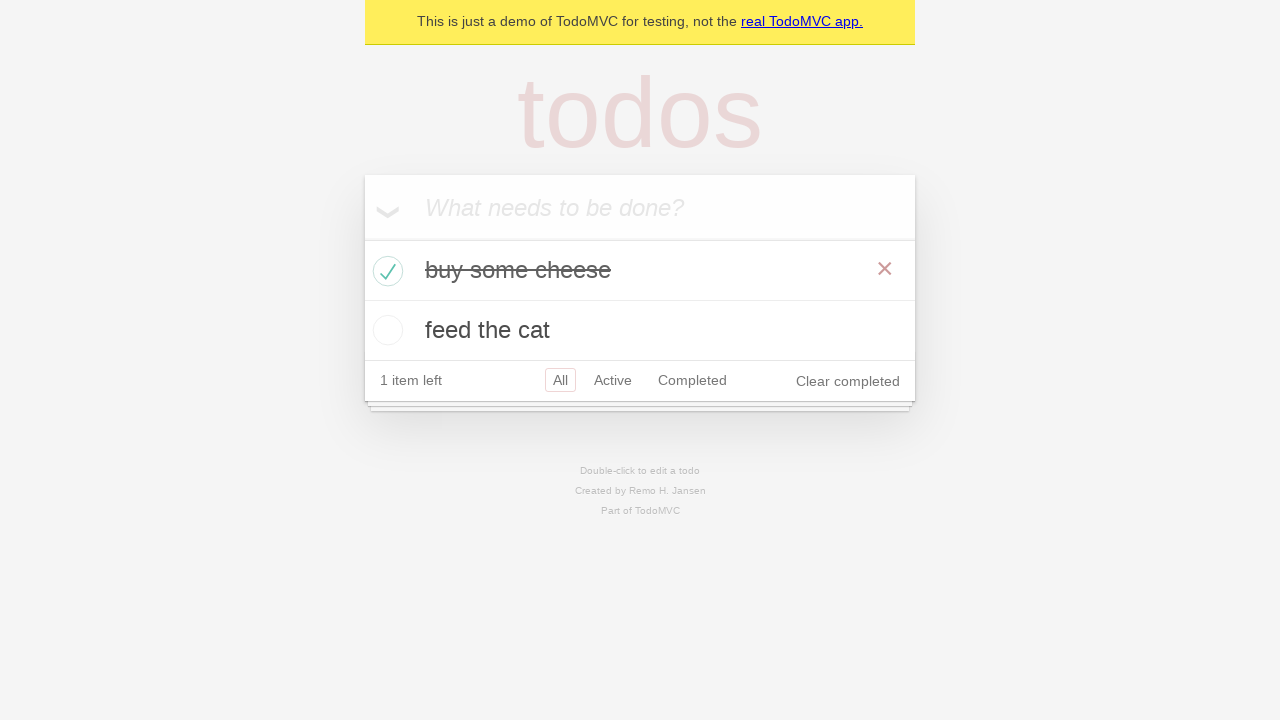

Unchecked the checkbox of the first todo item to un-mark it as complete at (385, 271) on internal:testid=[data-testid="todo-item"s] >> nth=0 >> internal:role=checkbox
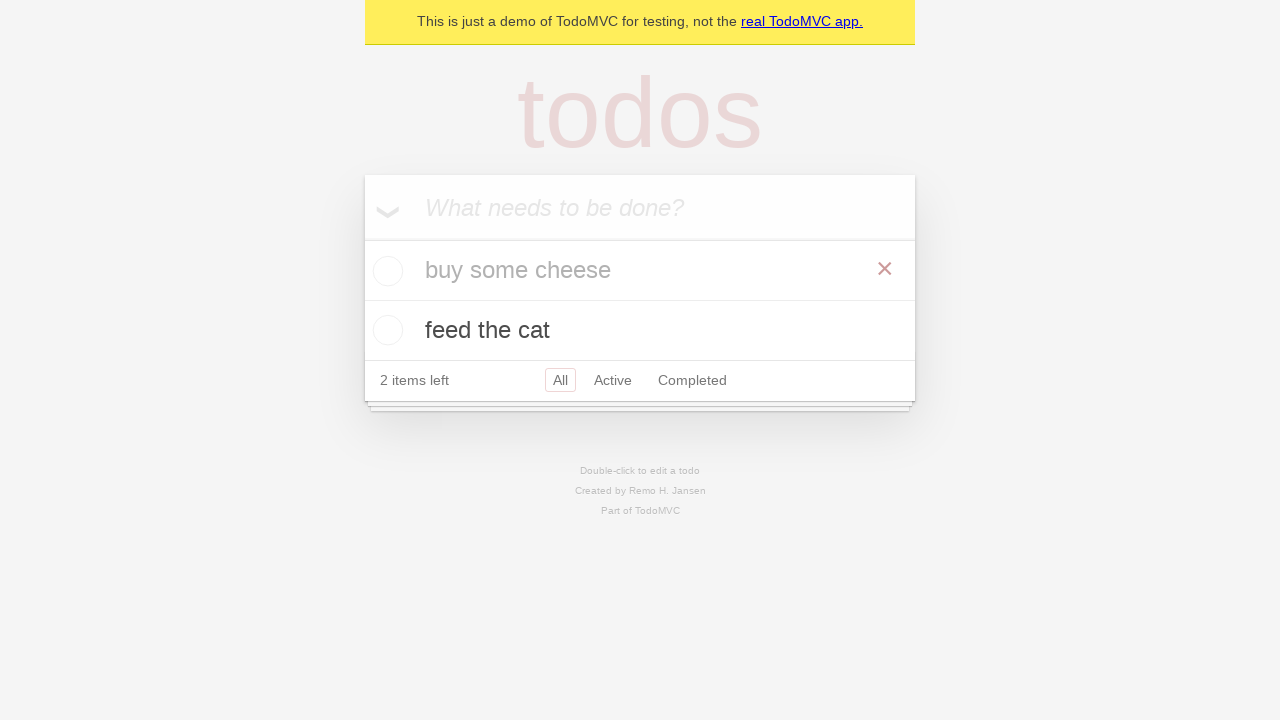

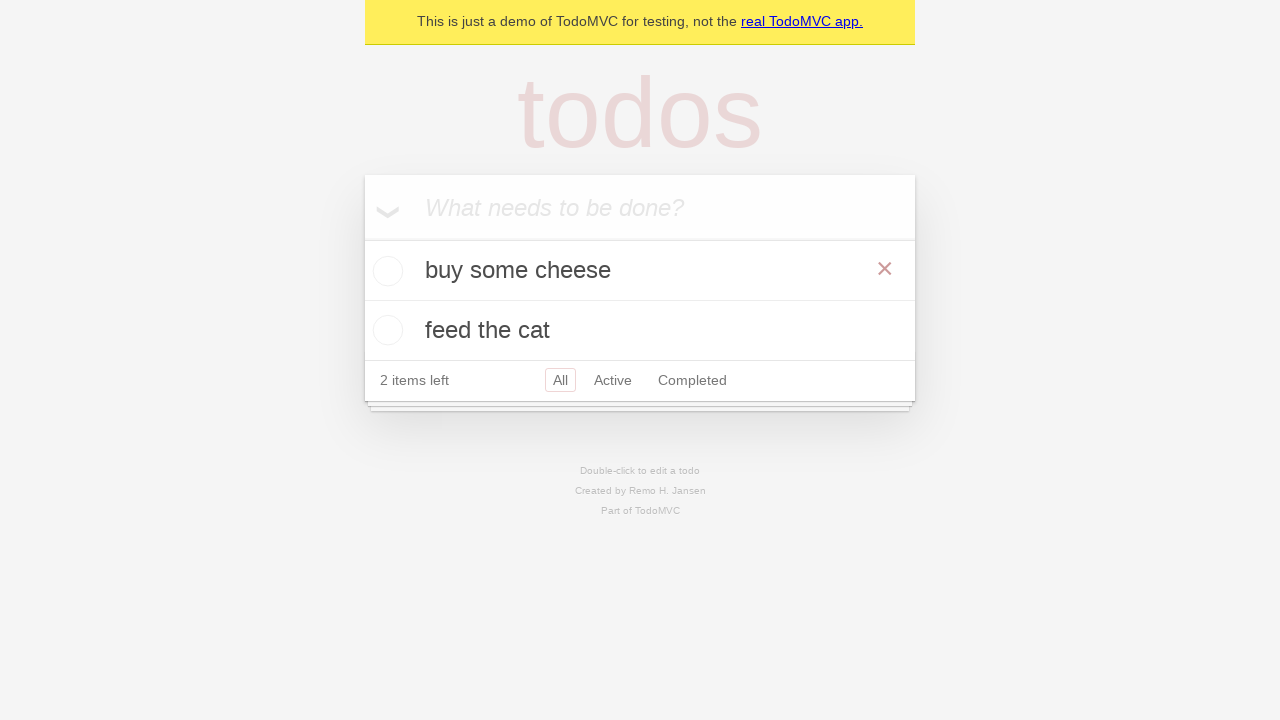